Tests copy and paste functionality using keyboard shortcuts

Starting URL: https://www.selenium.dev/selenium/web/single_text_input.html

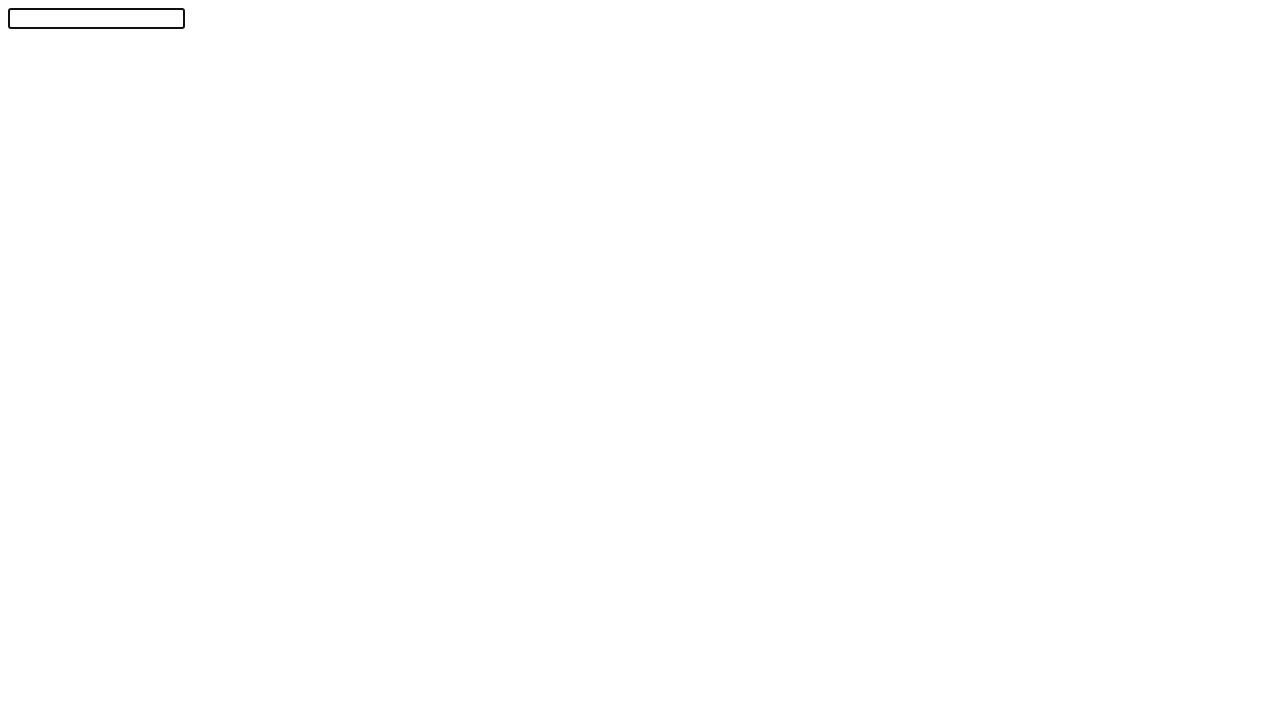

Clicked on text input field at (96, 18) on #textInput
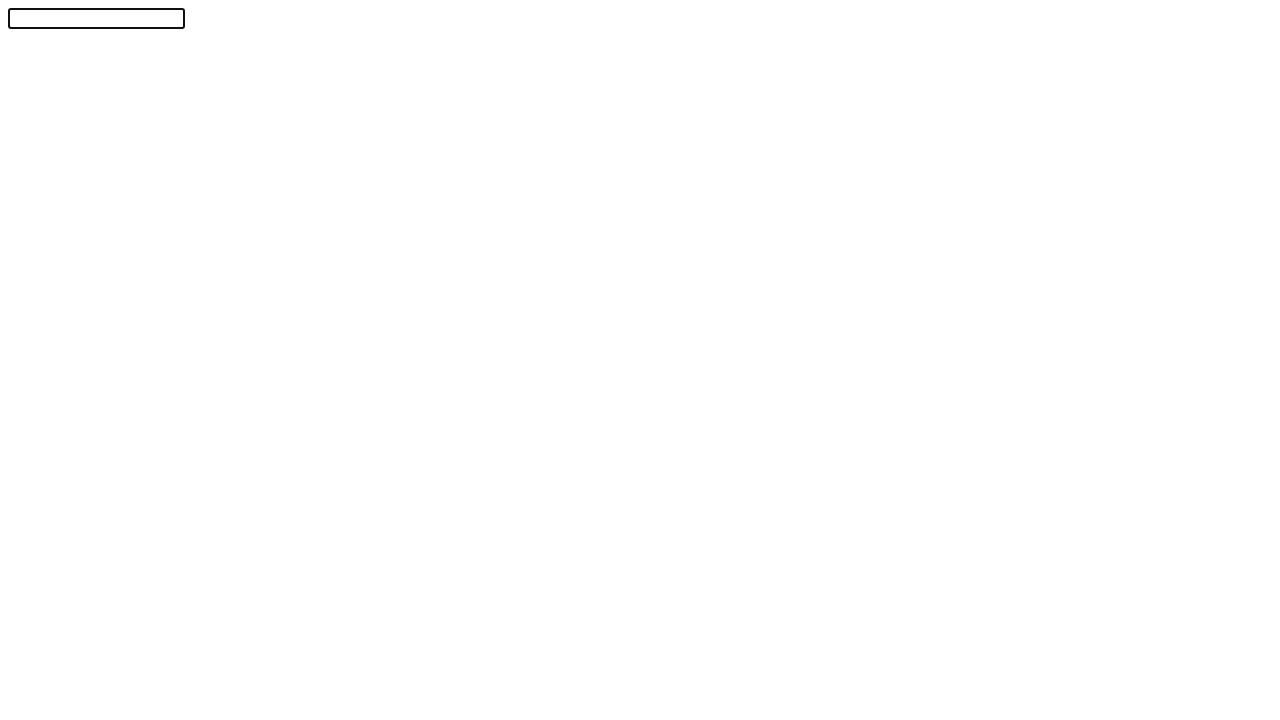

Typed 'Selenium!' into the text field
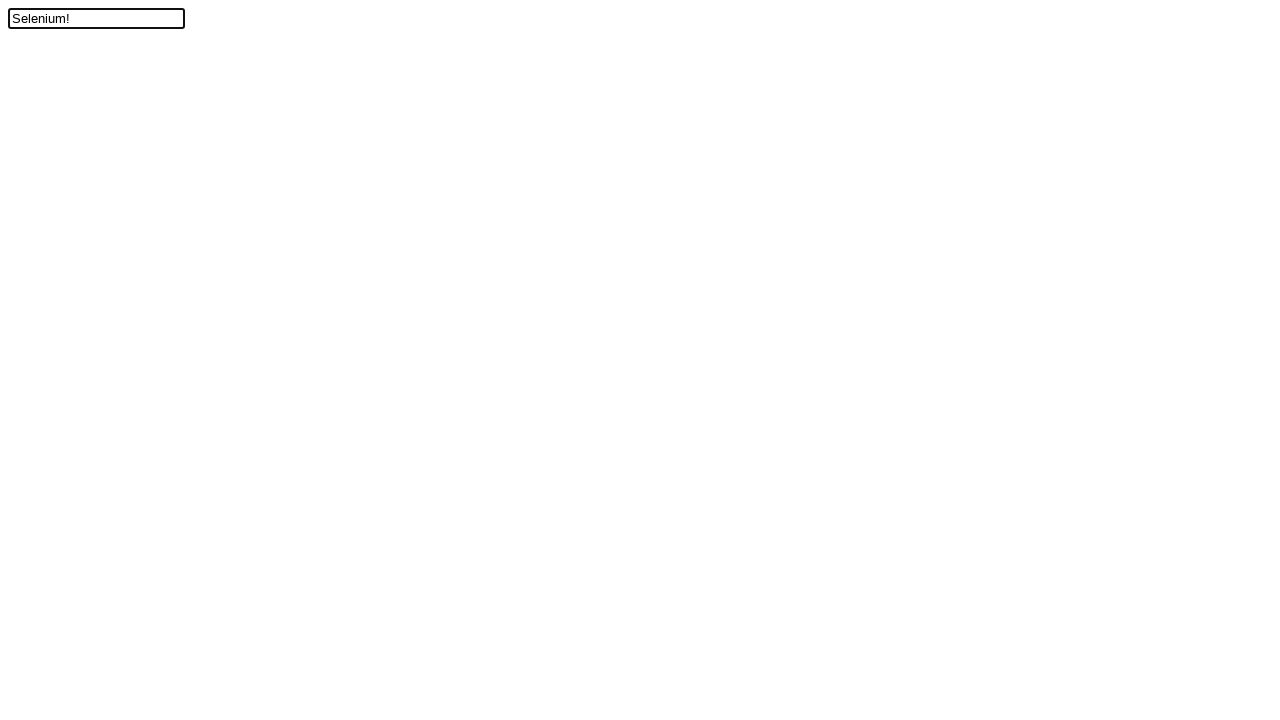

Pressed ArrowLeft to move cursor one position left
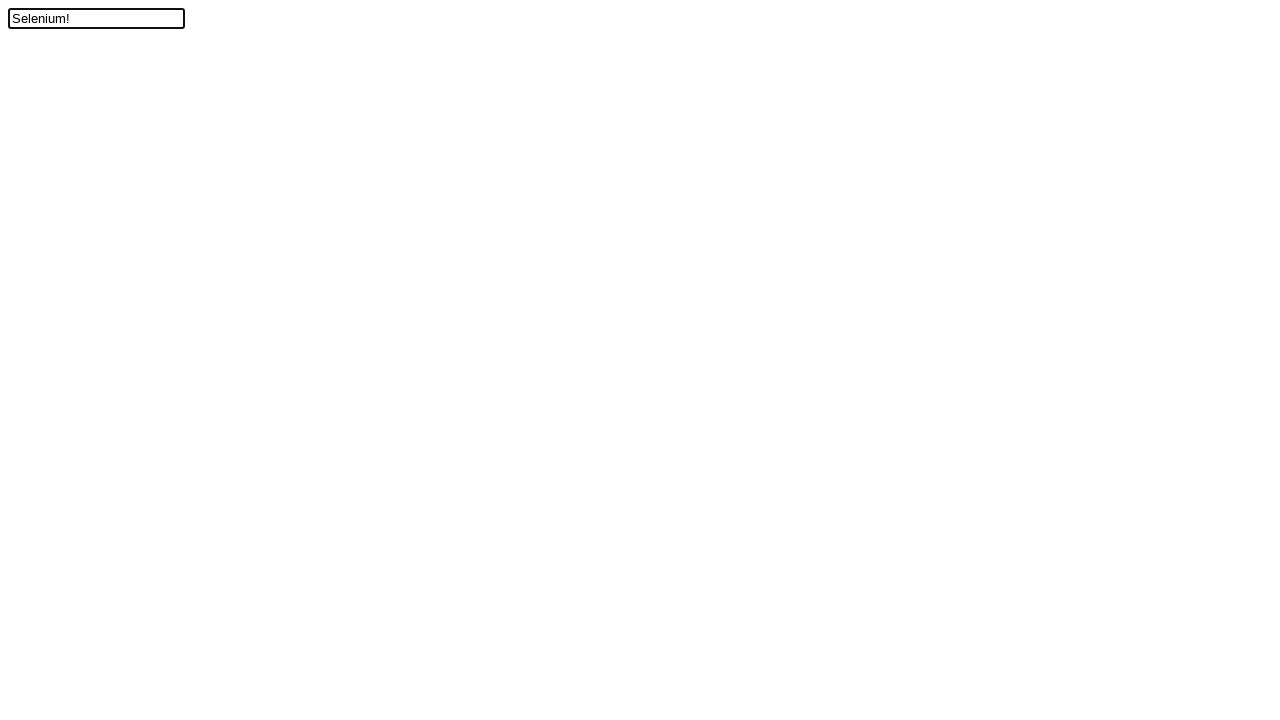

Held Shift key down
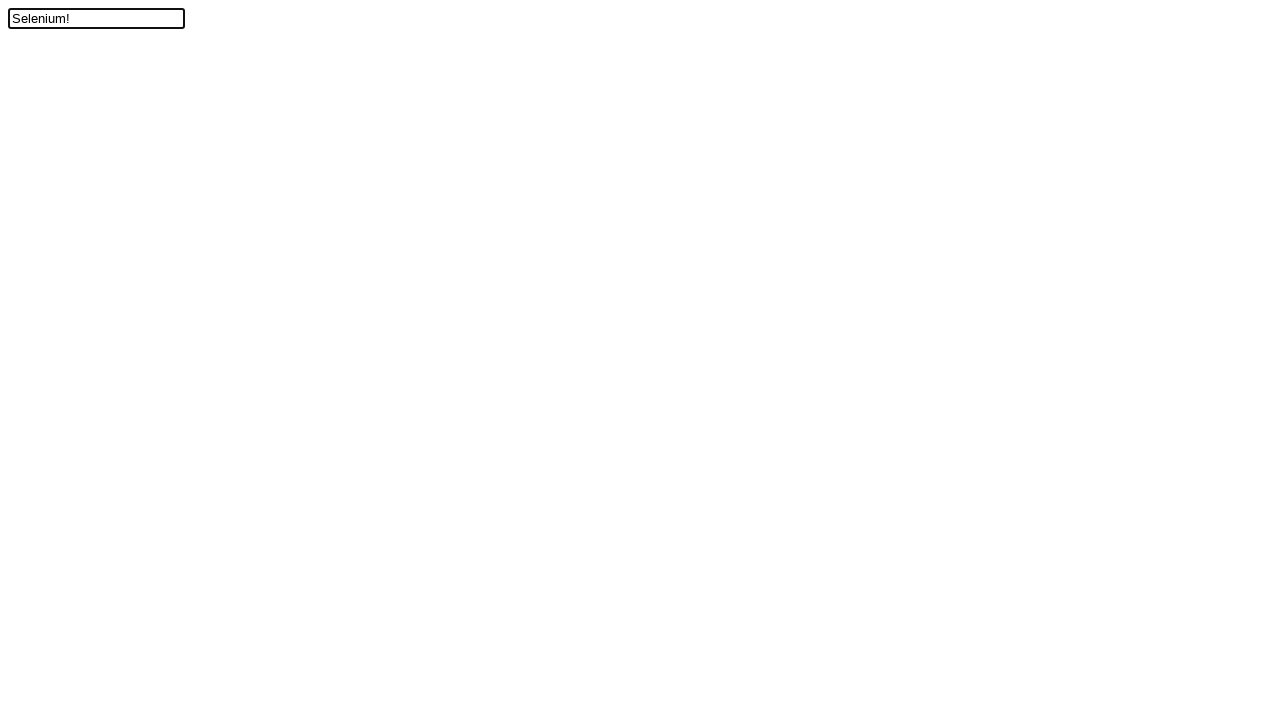

Pressed ArrowUp with Shift to select text to the left
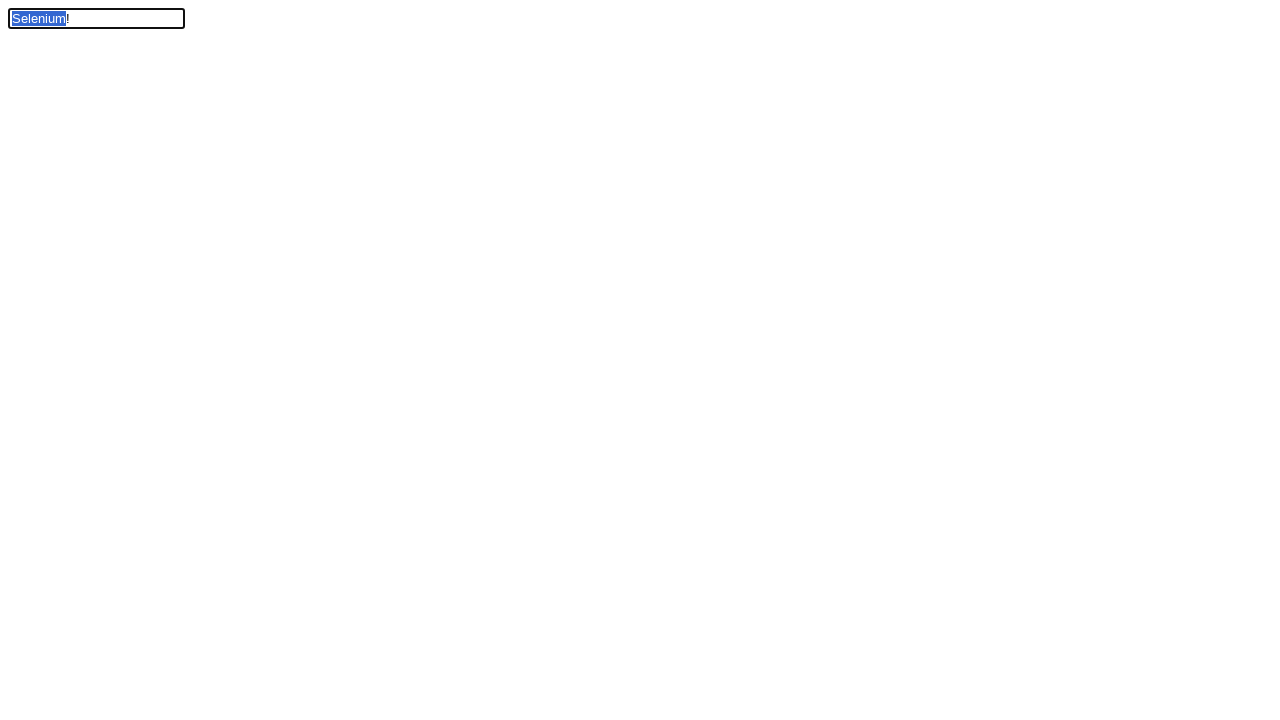

Released Shift key
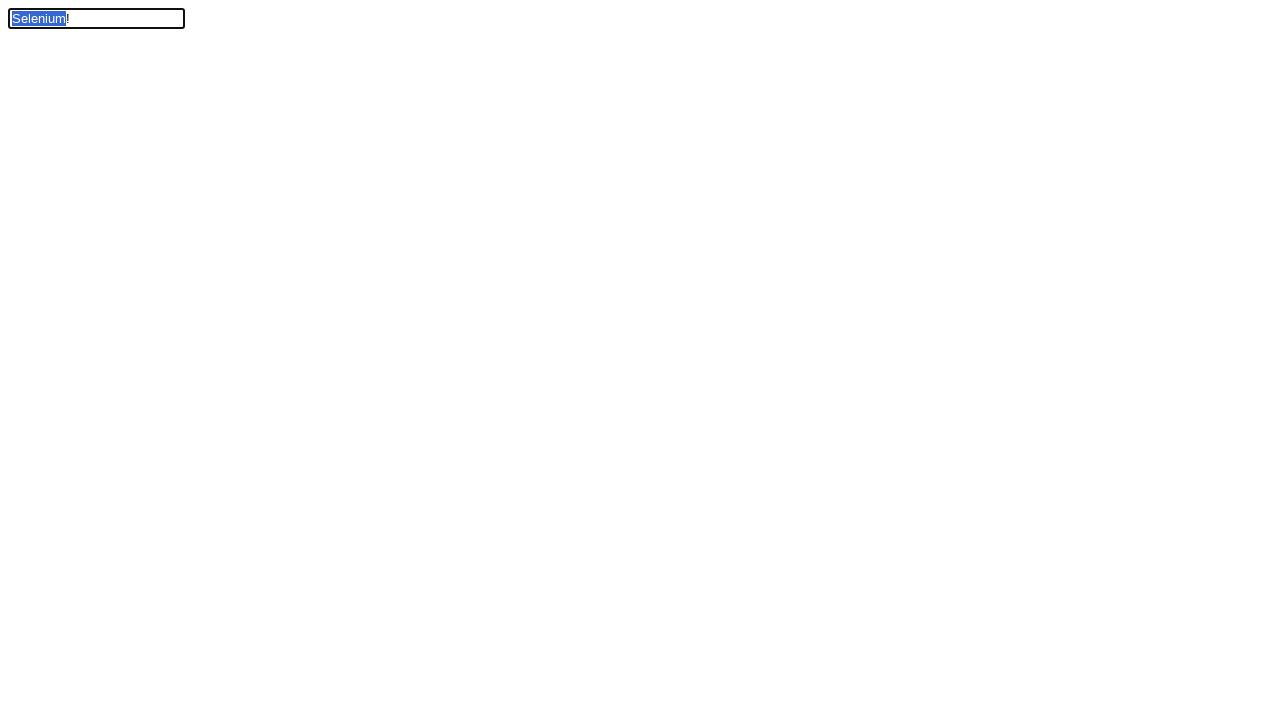

Held down Control key
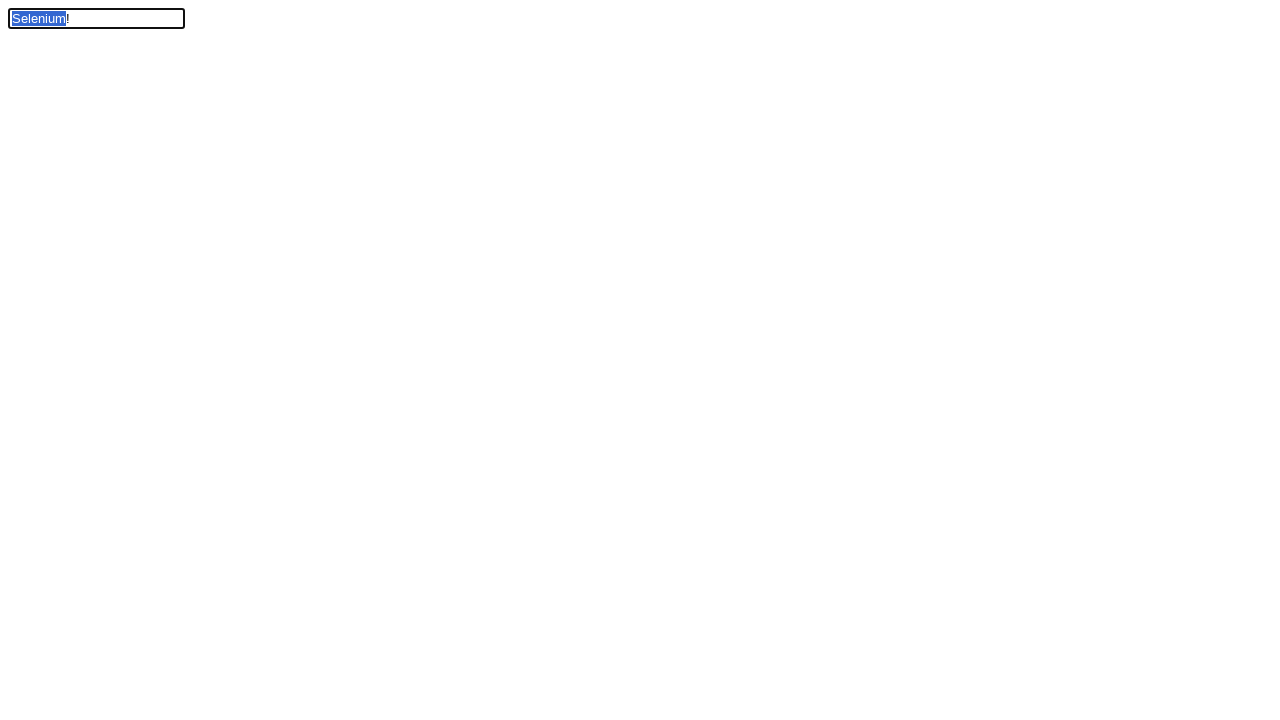

Pressed X to cut selected text
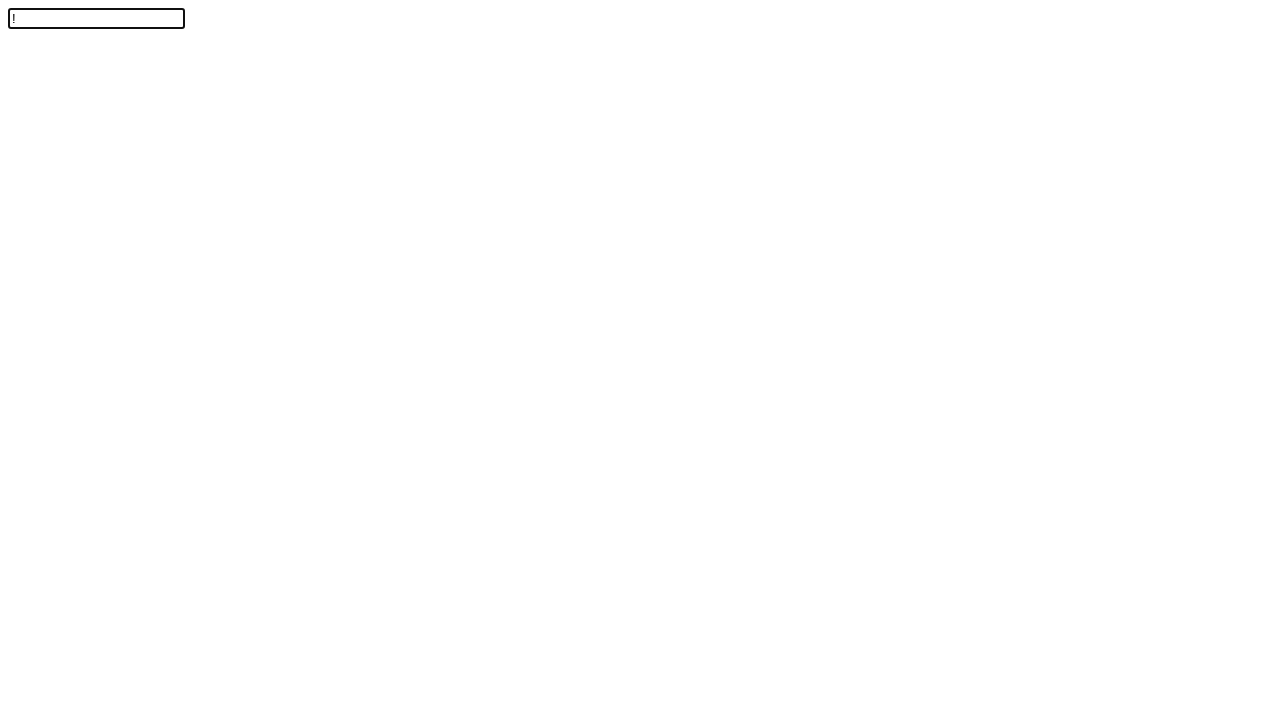

Pressed V to paste cut text (first paste)
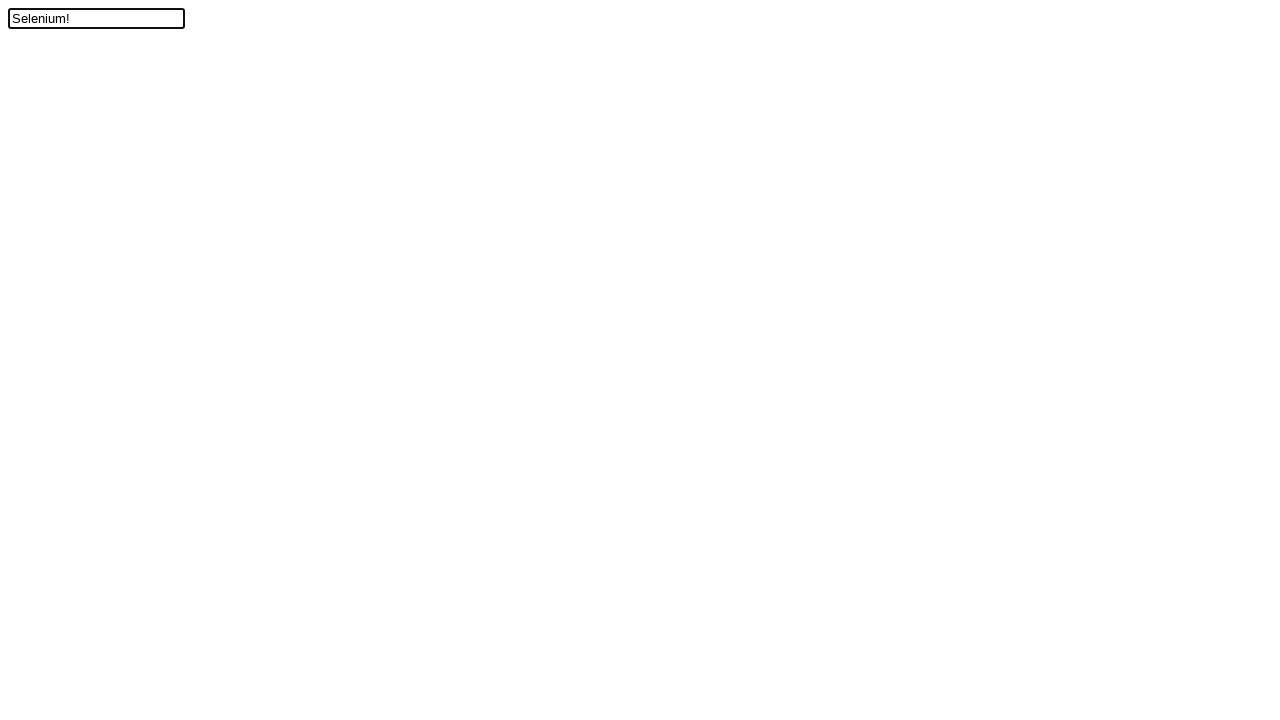

Pressed V to paste cut text (second paste)
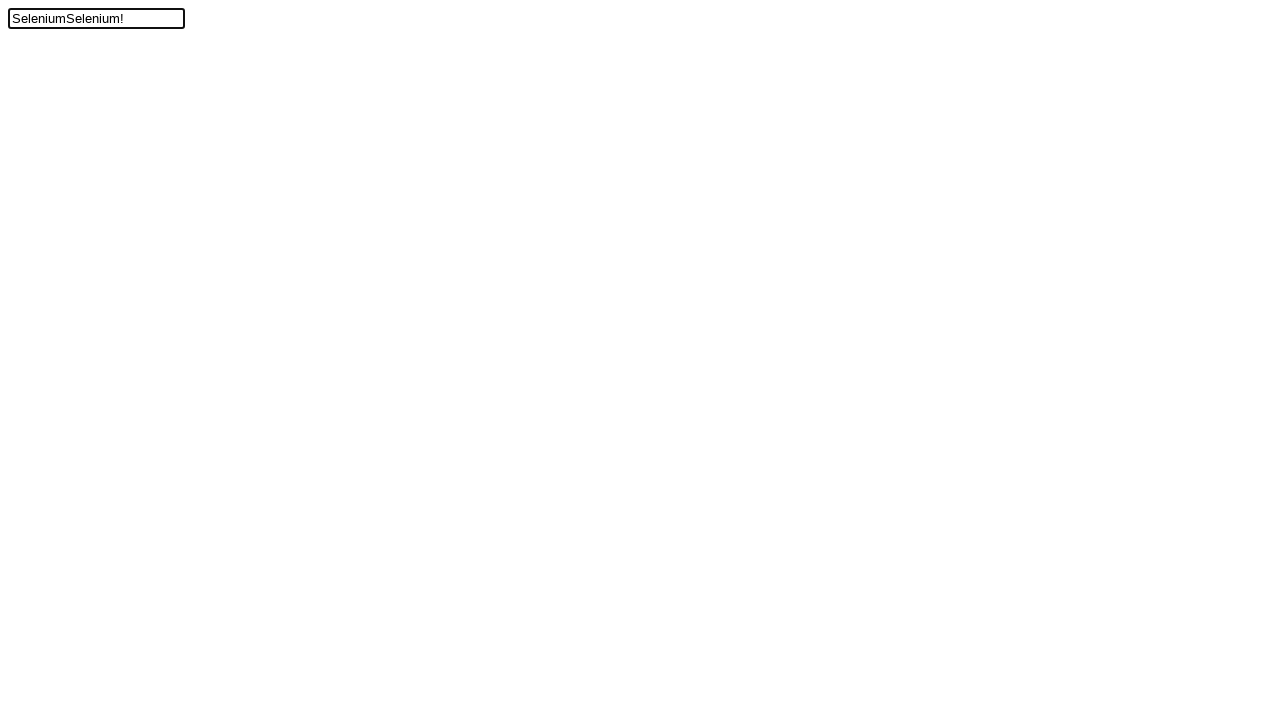

Released Control key
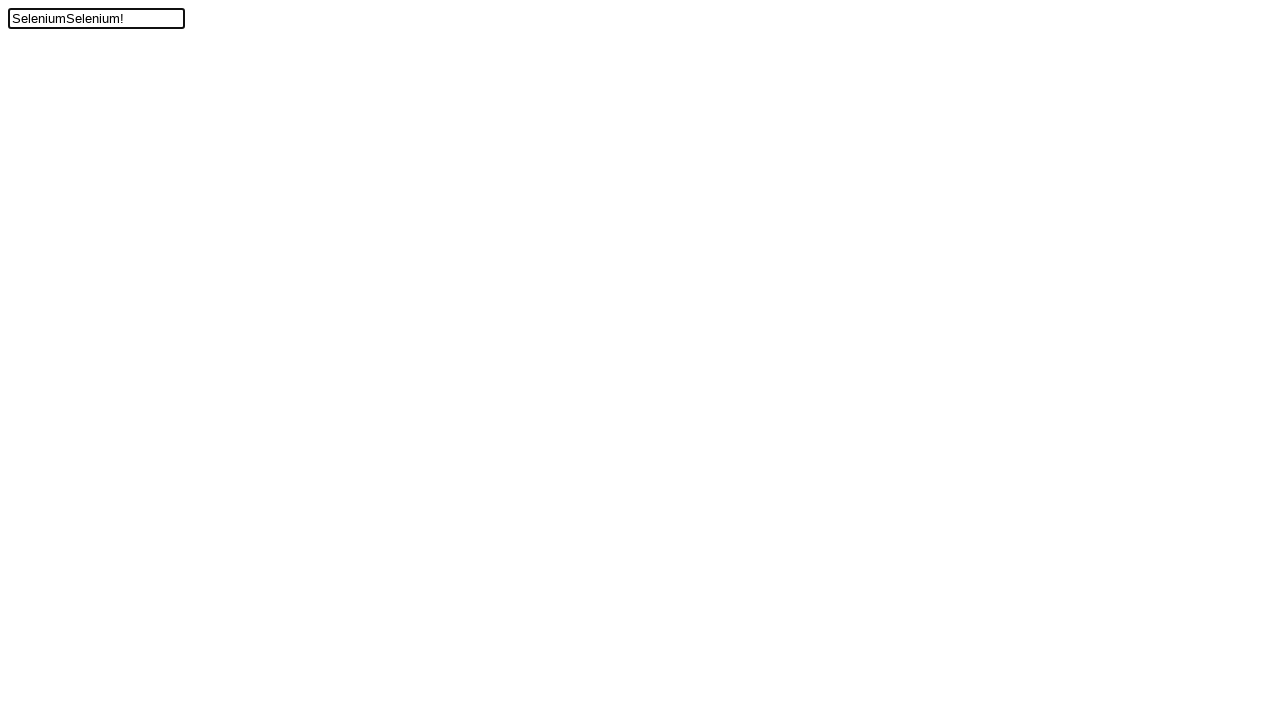

Located the text input field for verification
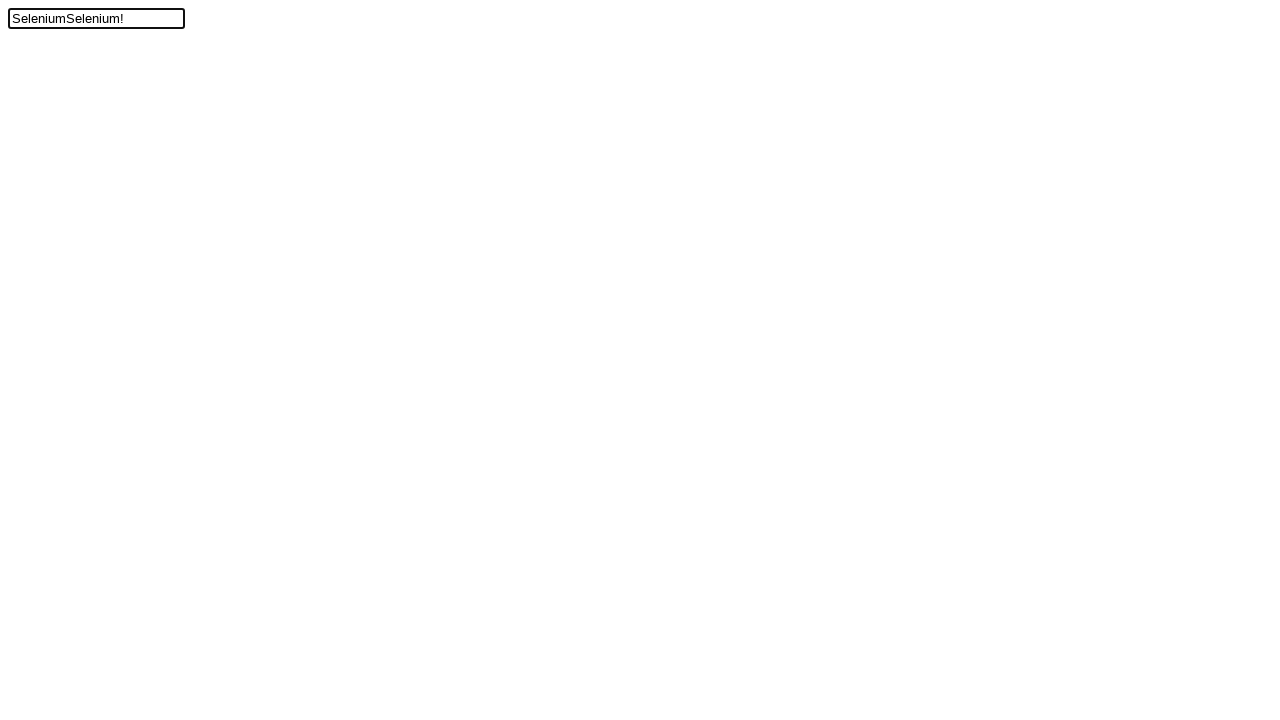

Verified that text field contains 'SeleniumSelenium!' after cut and paste operations
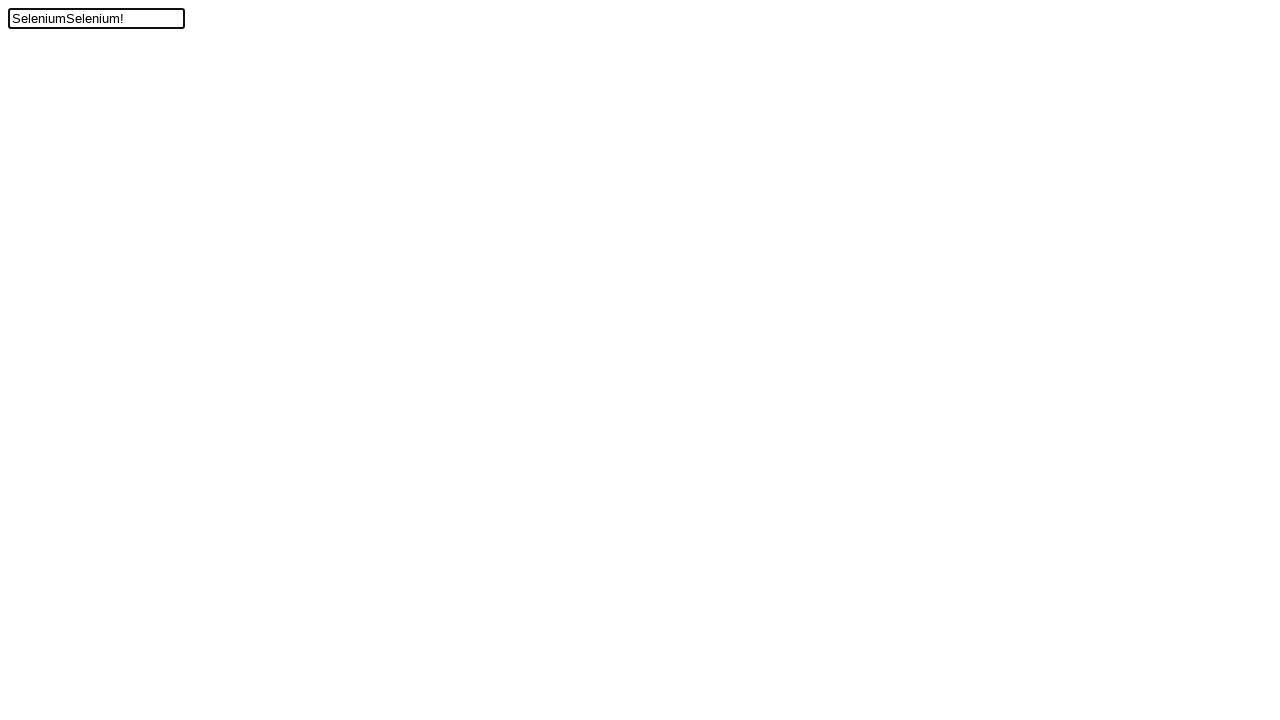

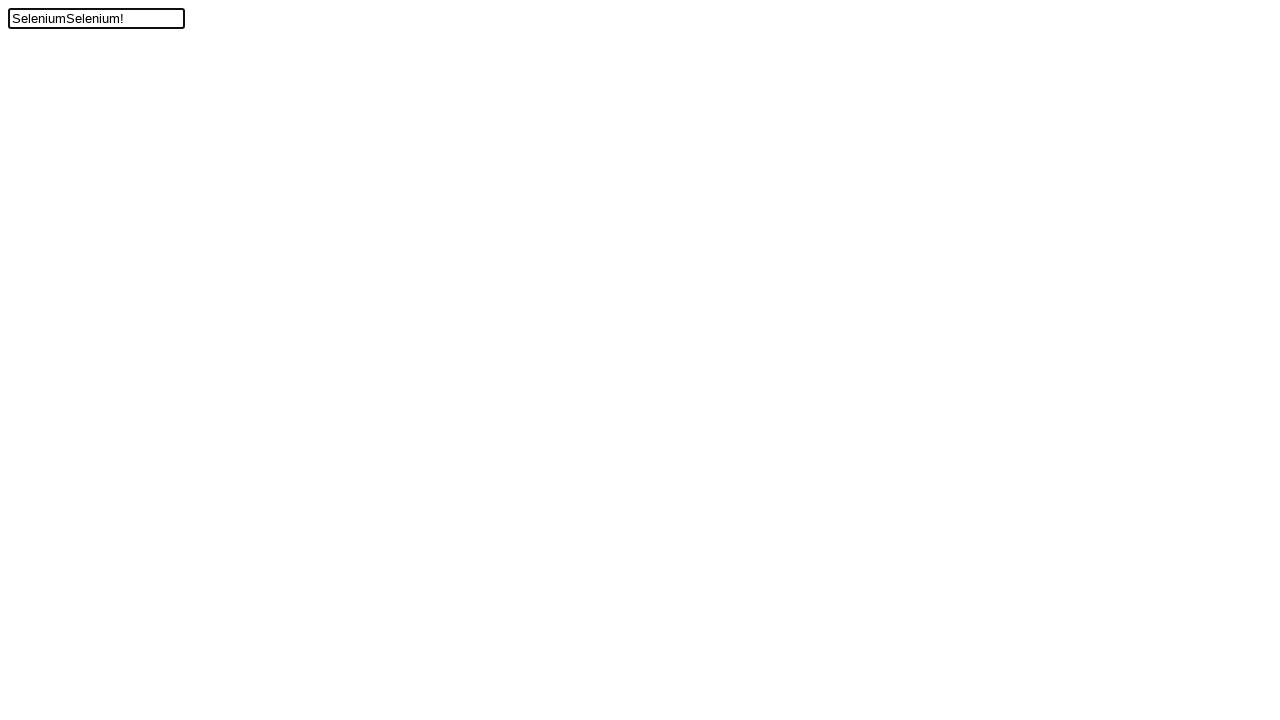